Tests an explicit wait scenario by waiting for a price element to display '100', then clicking a book button, reading a value, calculating a mathematical function result, filling it into an input form, and submitting.

Starting URL: http://suninjuly.github.io/explicit_wait2.html

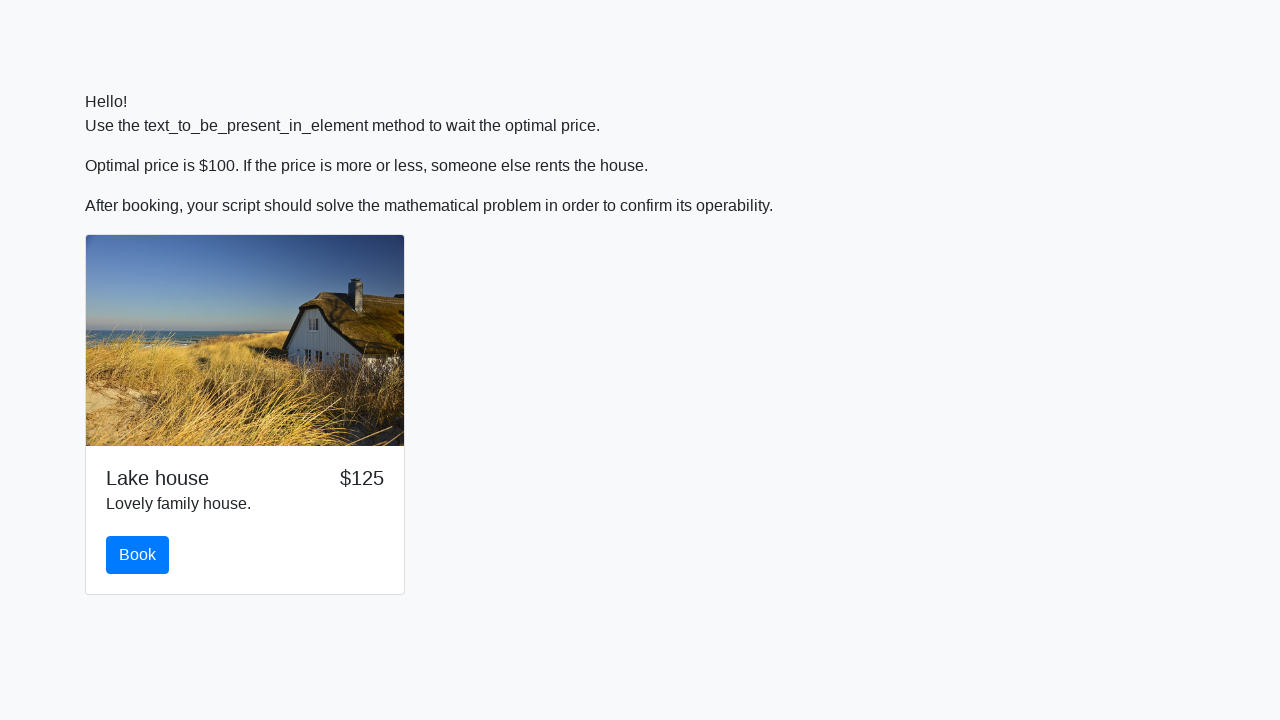

Waited for price element to display '100'
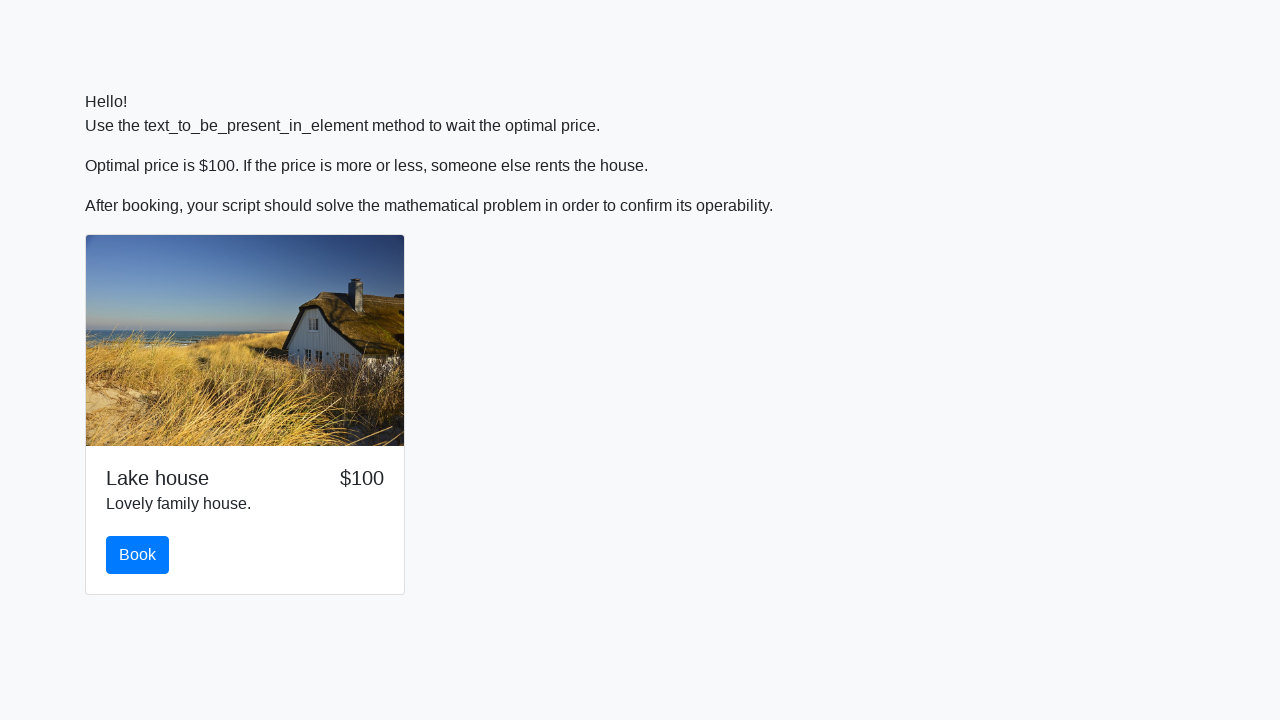

Clicked the book button at (138, 555) on #book
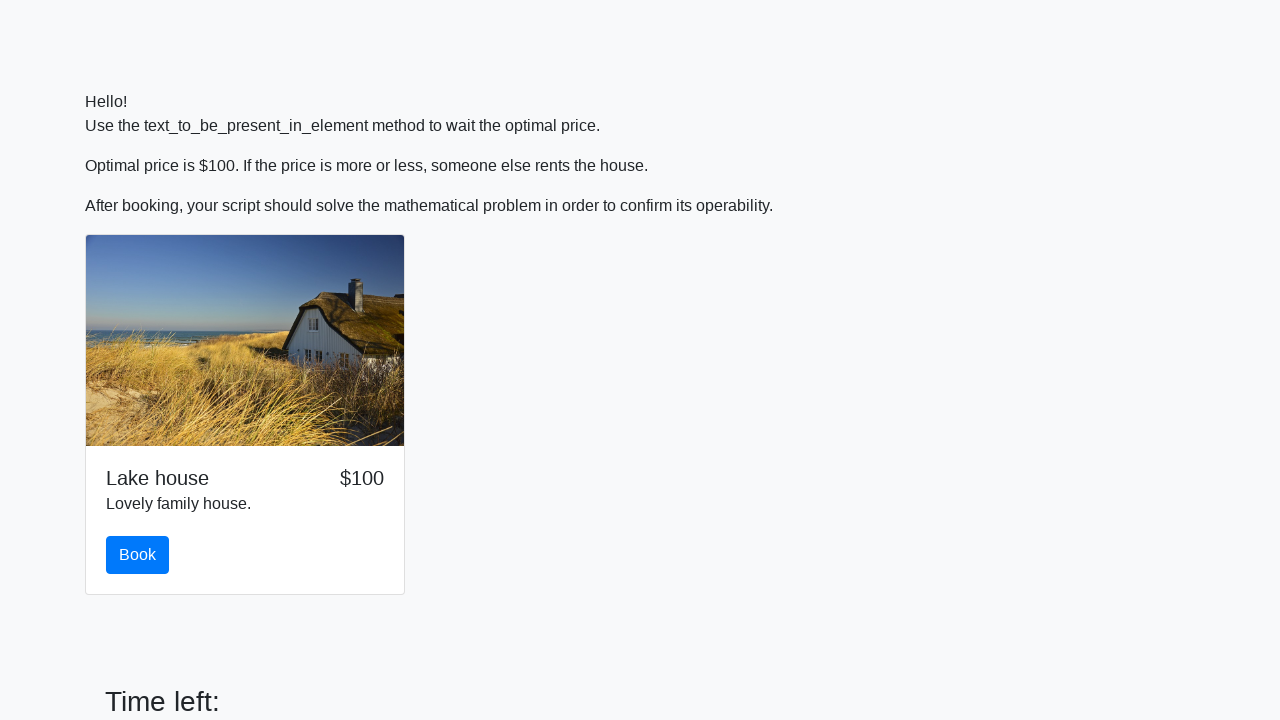

Retrieved x value from input_value element: 853
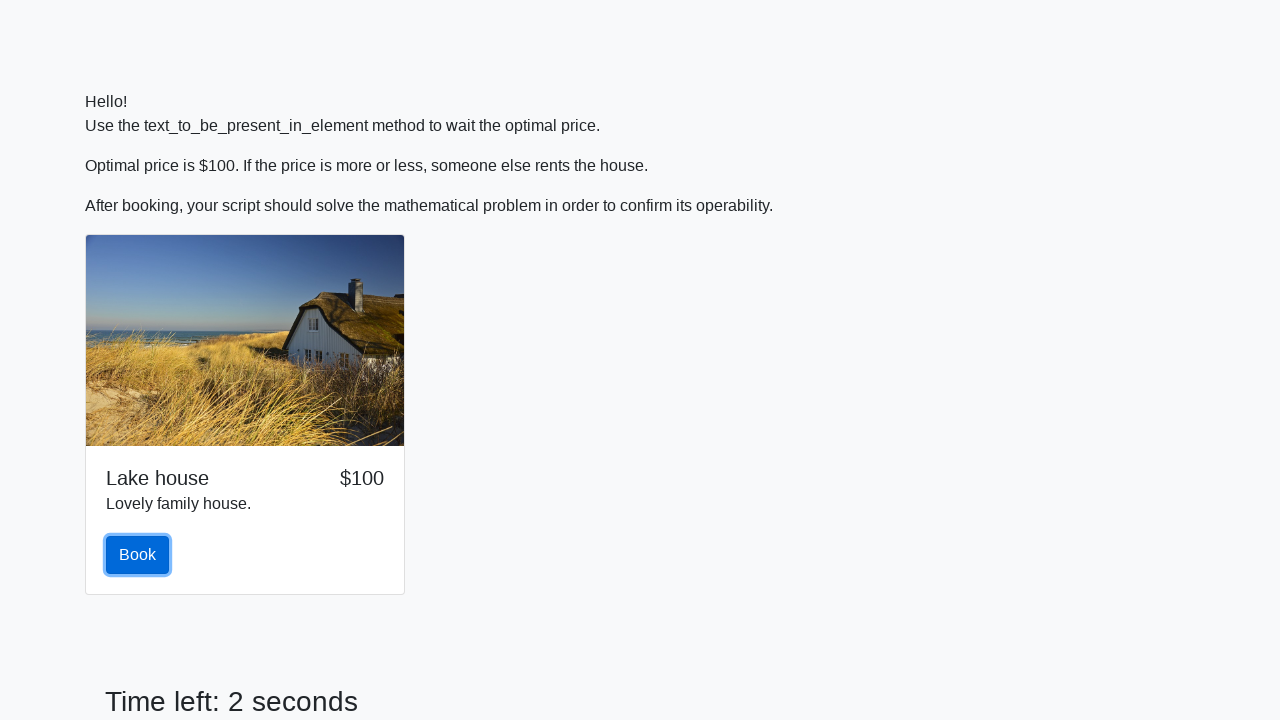

Calculated function result and filled input field with value: 2.4832471659126663 on input
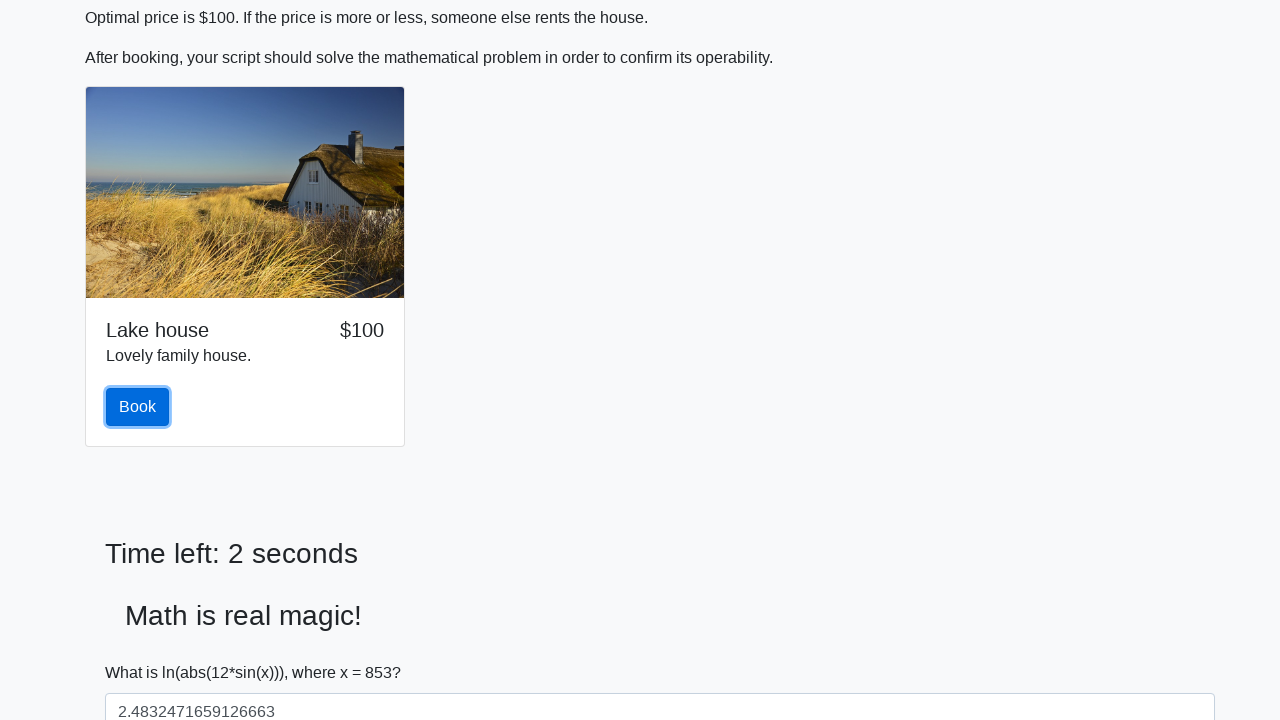

Clicked the solve button to submit the form at (143, 651) on #solve
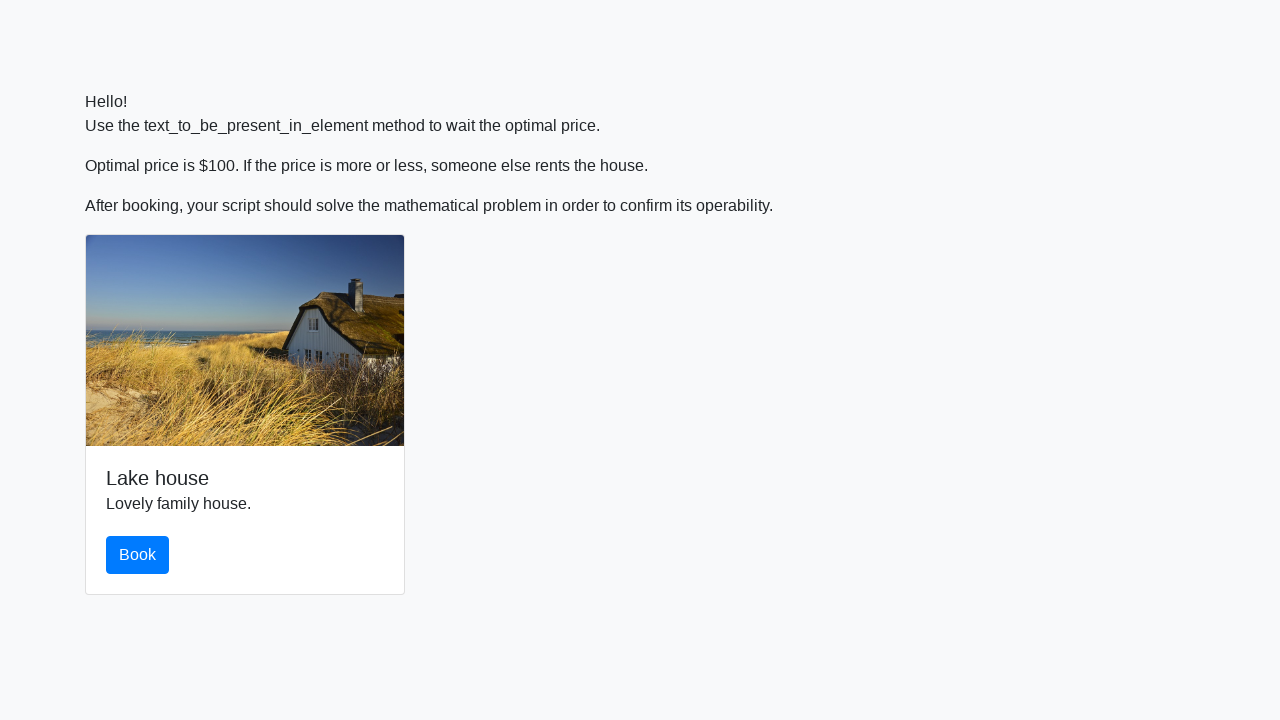

Waited 2 seconds for result processing
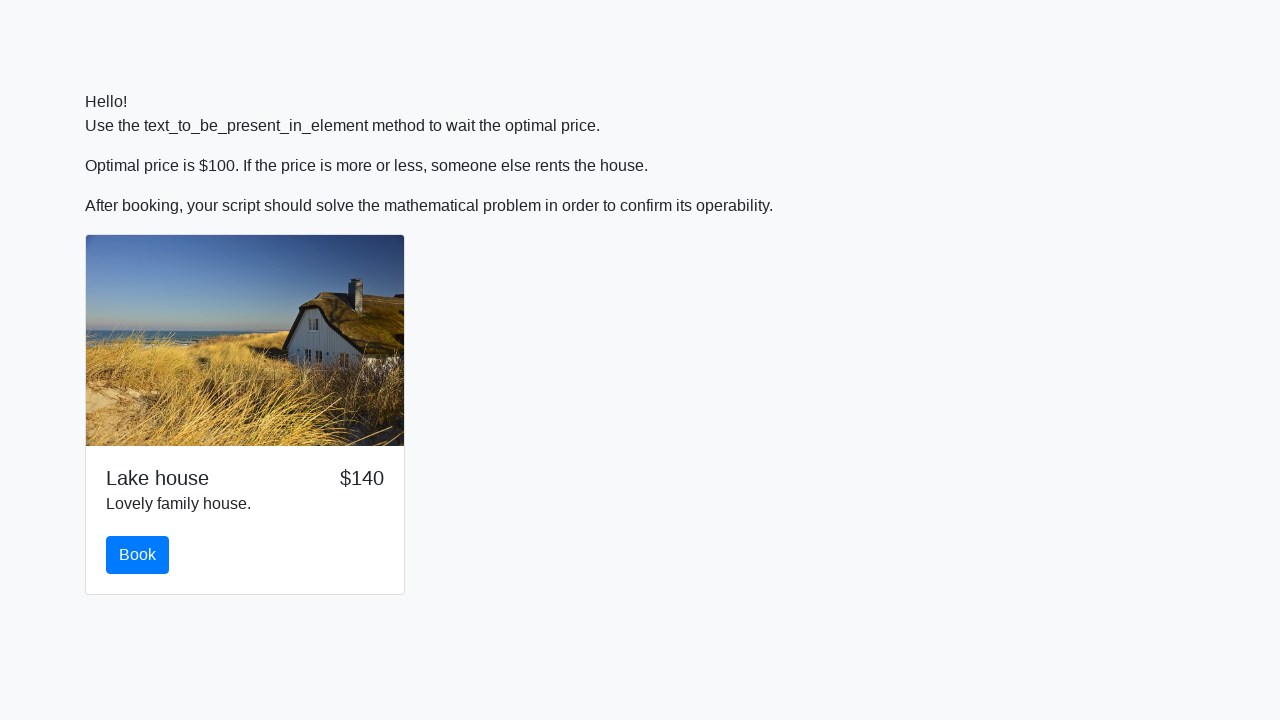

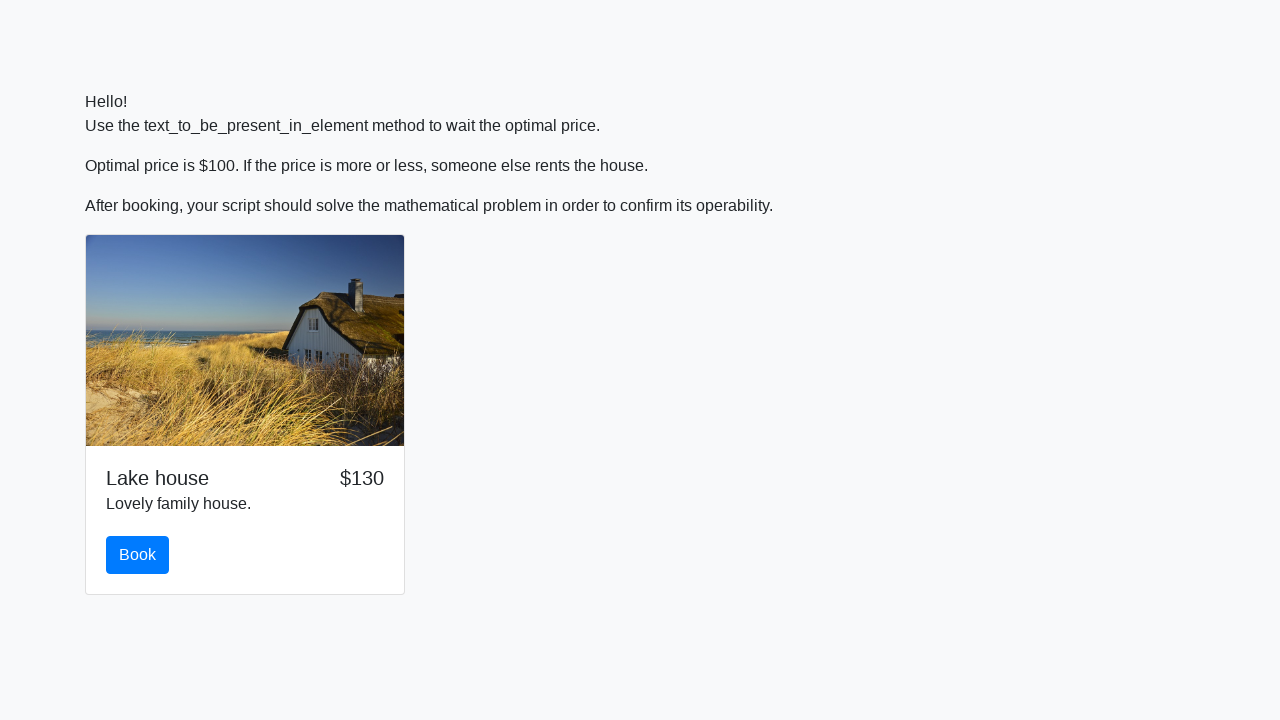